Selects different delivery method options (email, WhatsApp, both) for receiving the dummy ticket

Starting URL: https://www.dummyticket.com/dummy-ticket-for-visa-application/

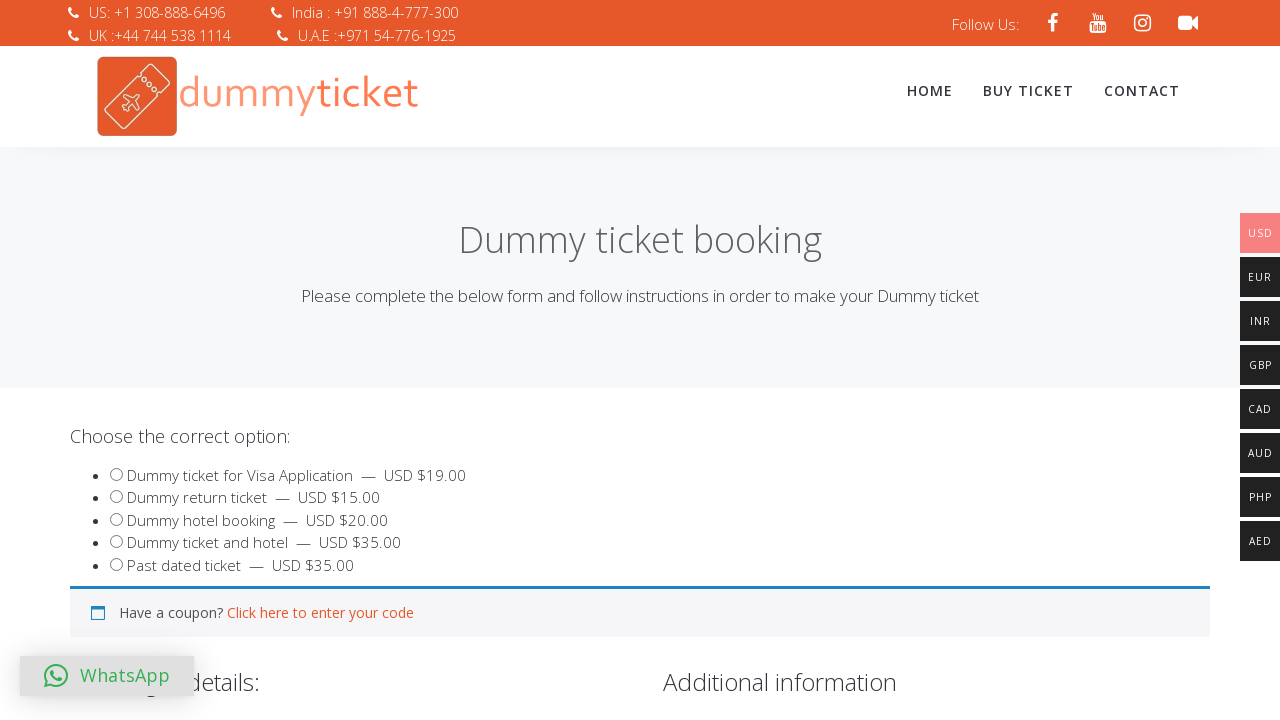

Selected email delivery method for dummy ticket at (80, 360) on #deliverymethod_1
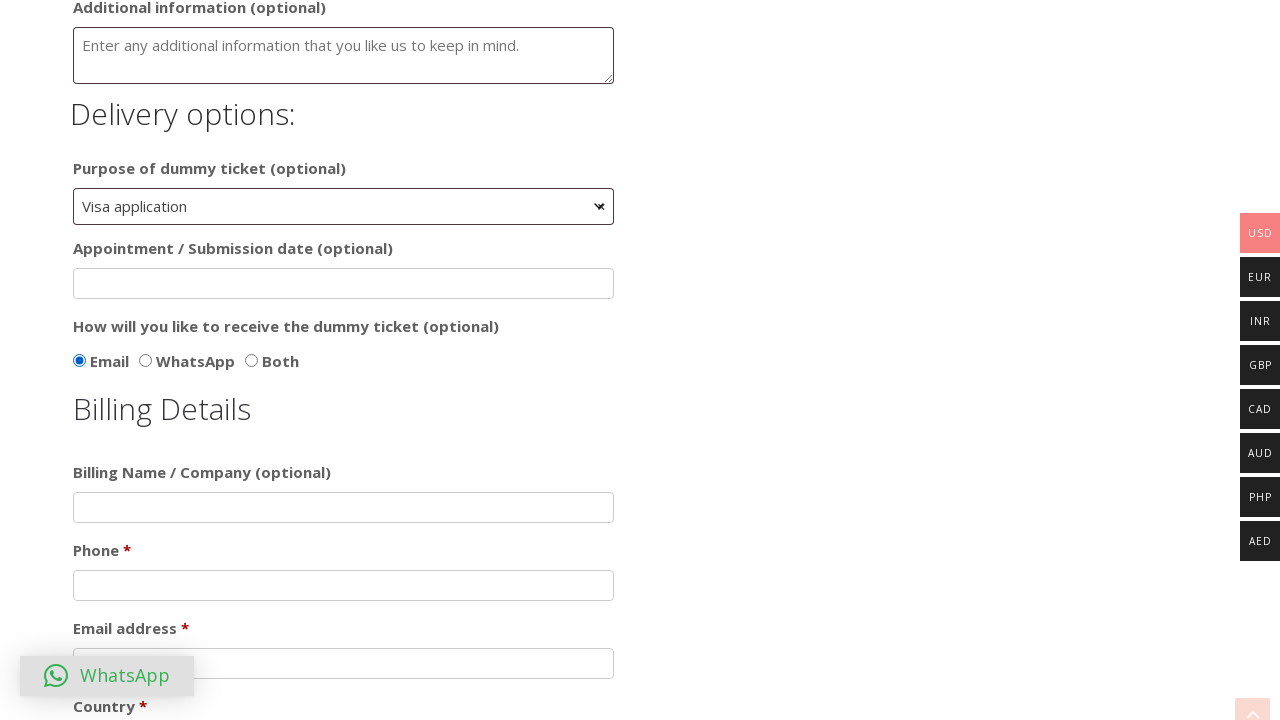

Selected WhatsApp delivery method for dummy ticket at (146, 360) on #deliverymethod_2
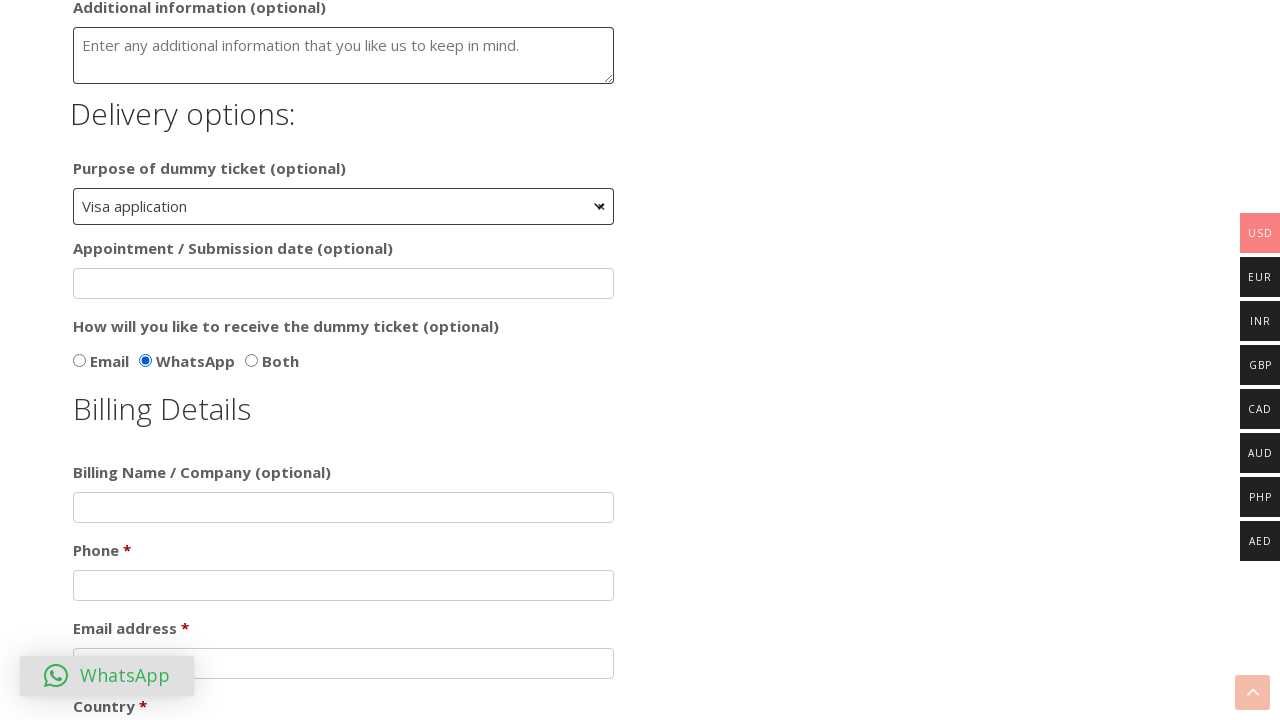

Selected both email and WhatsApp delivery methods for dummy ticket at (252, 360) on #deliverymethod_3
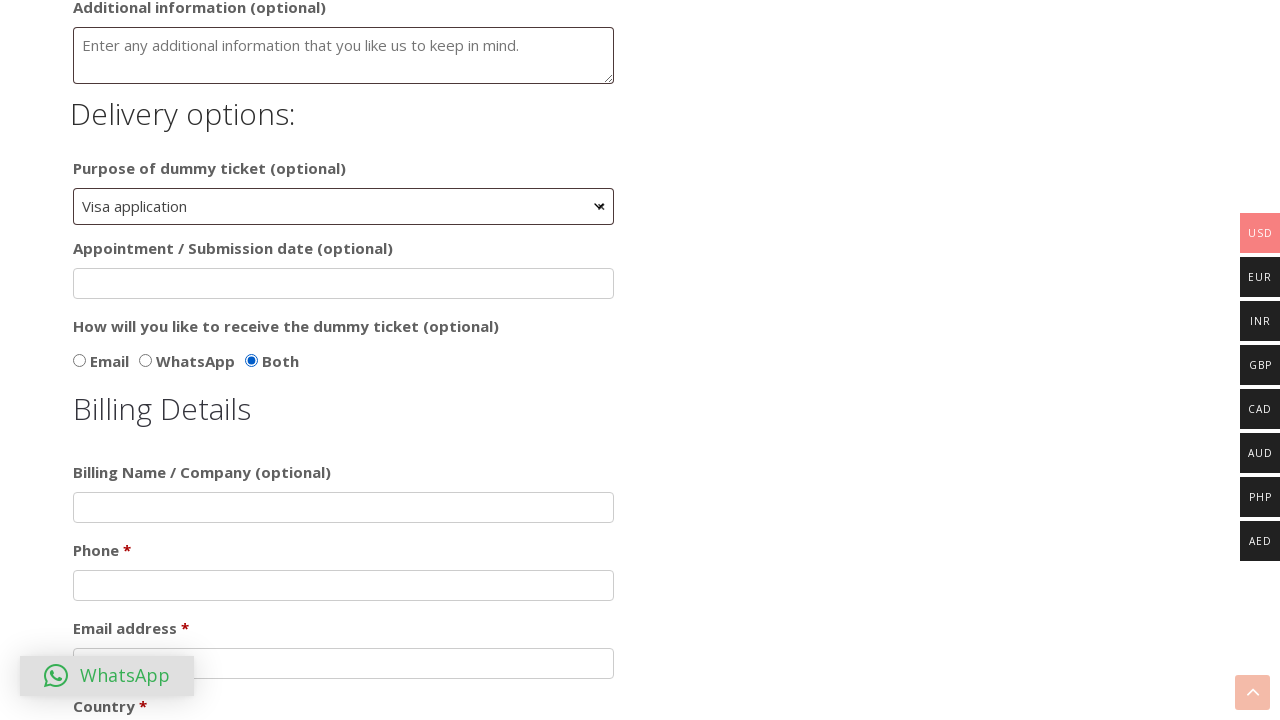

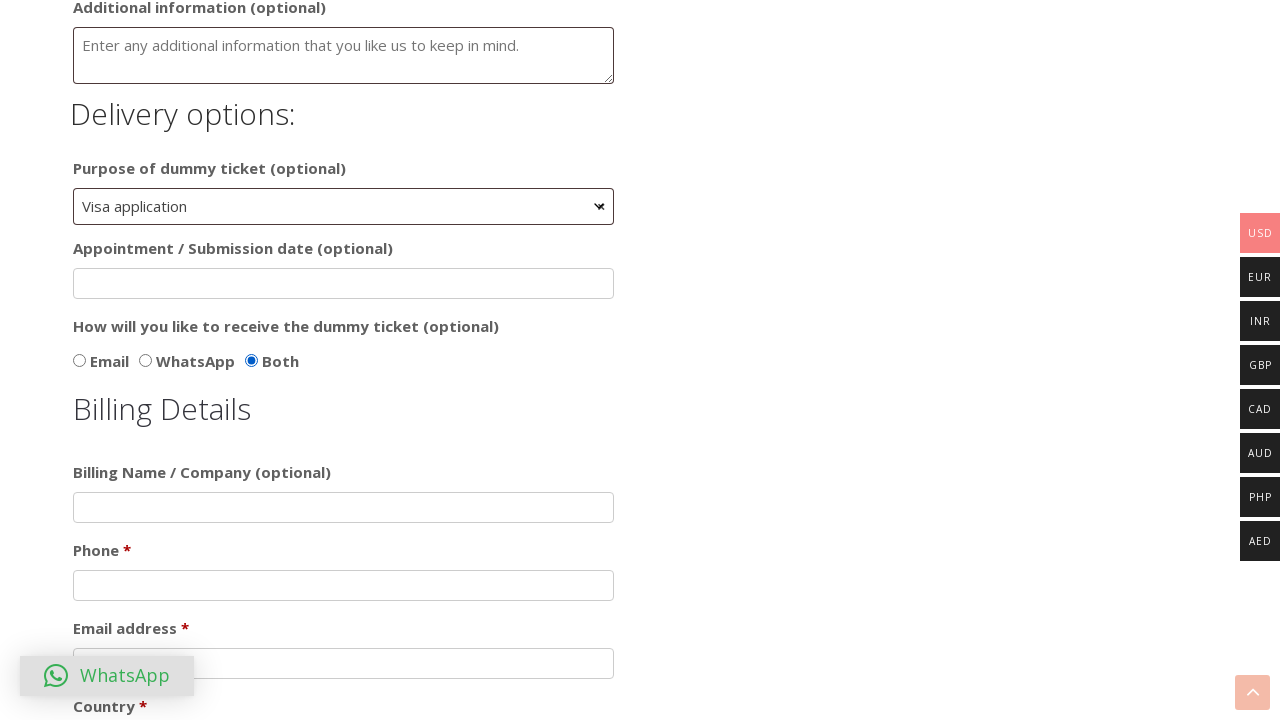